Tests that the Adobe Creative Cloud Teams page loads successfully by waiting for the page load indicator element to appear.

Starting URL: https://www.adobe.com/creativecloud/business/teams.html

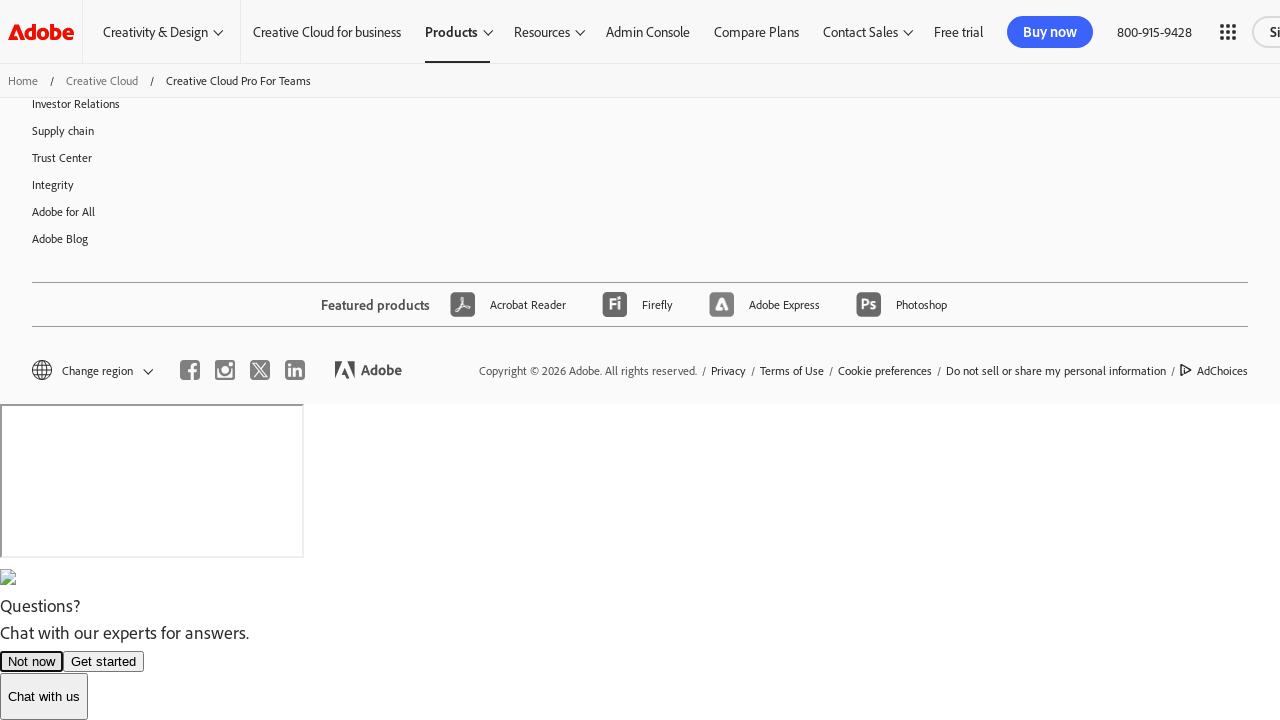

Navigated to Adobe Creative Cloud Teams page
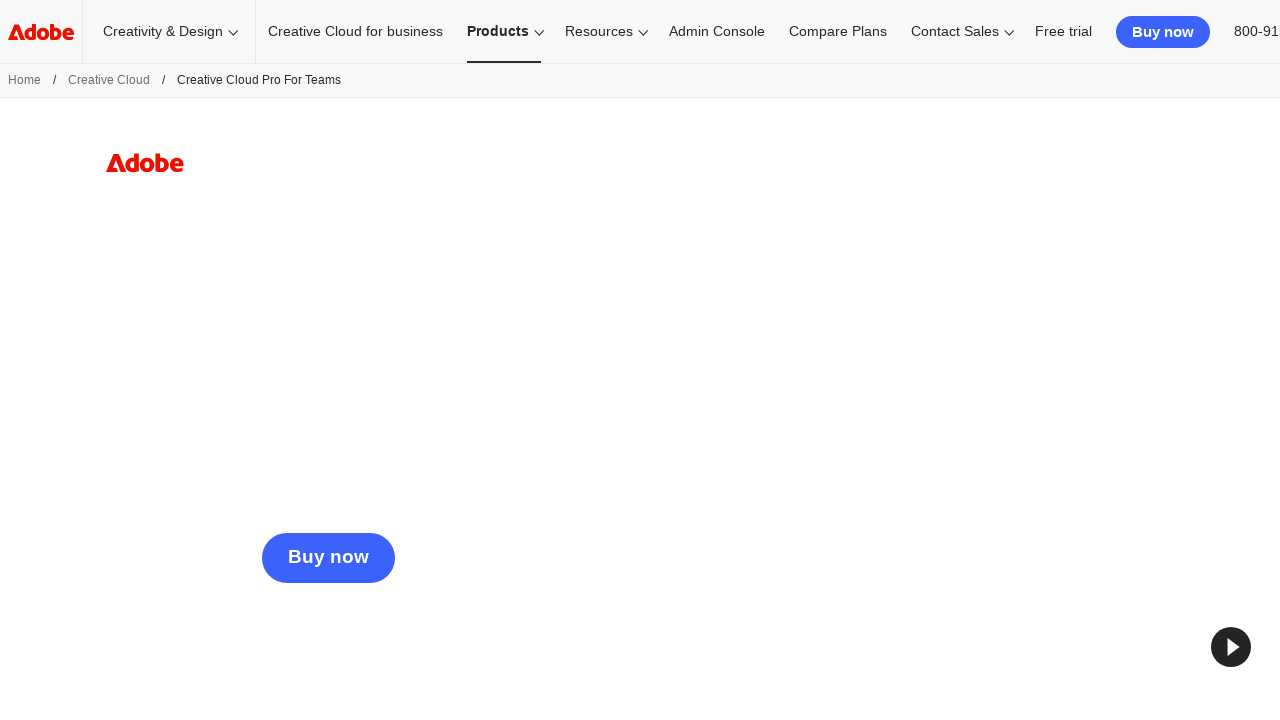

Page load indicator appeared, confirming successful page load
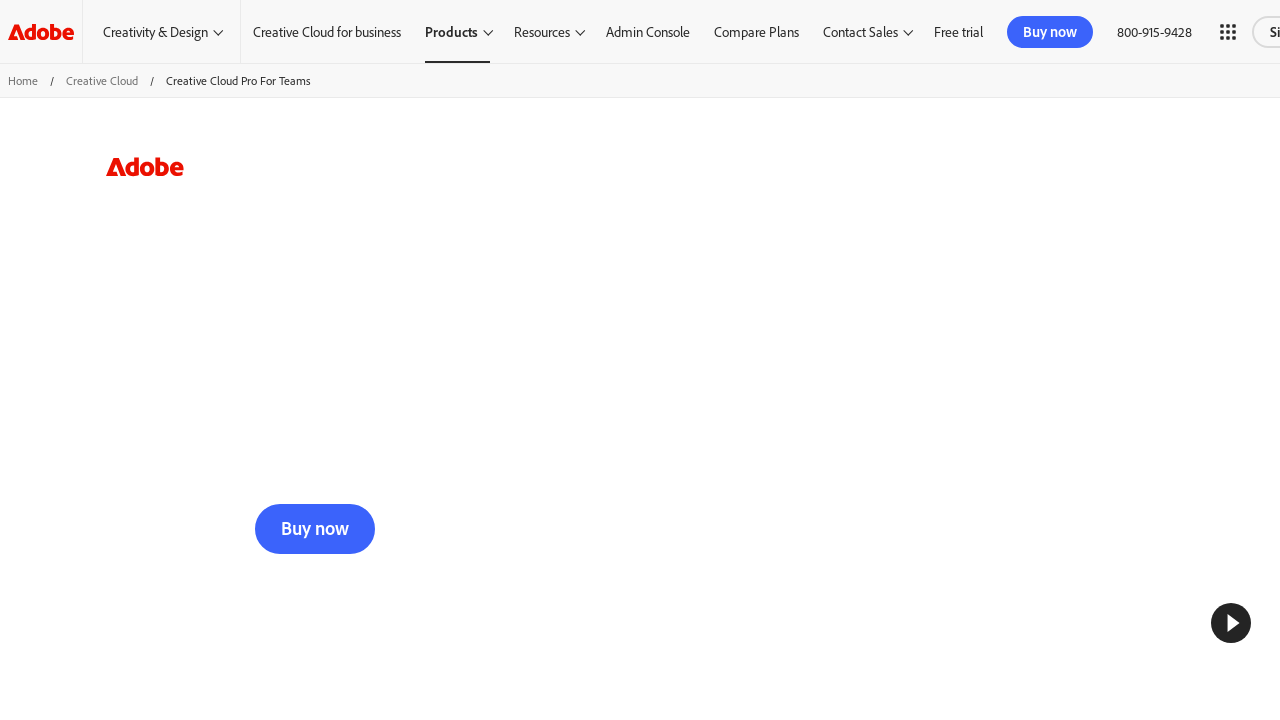

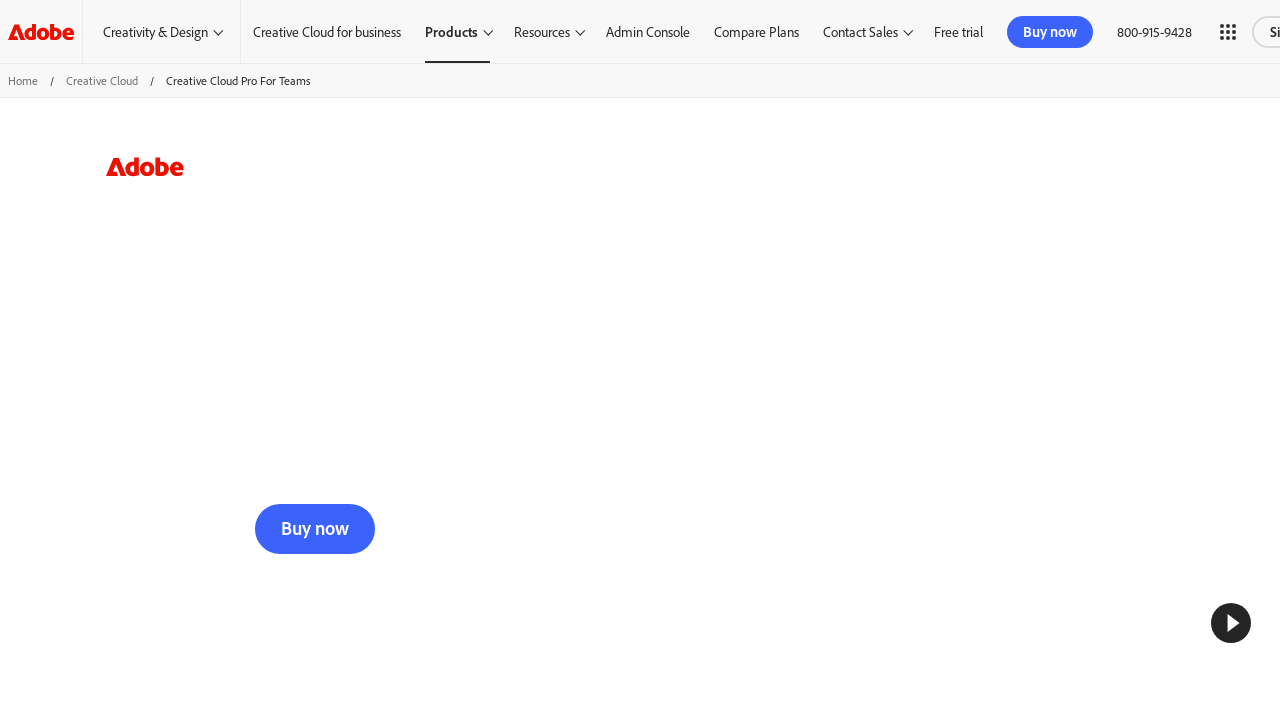